Tests checkbox selection by finding all checkboxes with class 'cb1-element' and selecting the one with value 'Option-2'

Starting URL: http://syntaxtechs.com/selenium-practice/basic-checkbox-demo.php

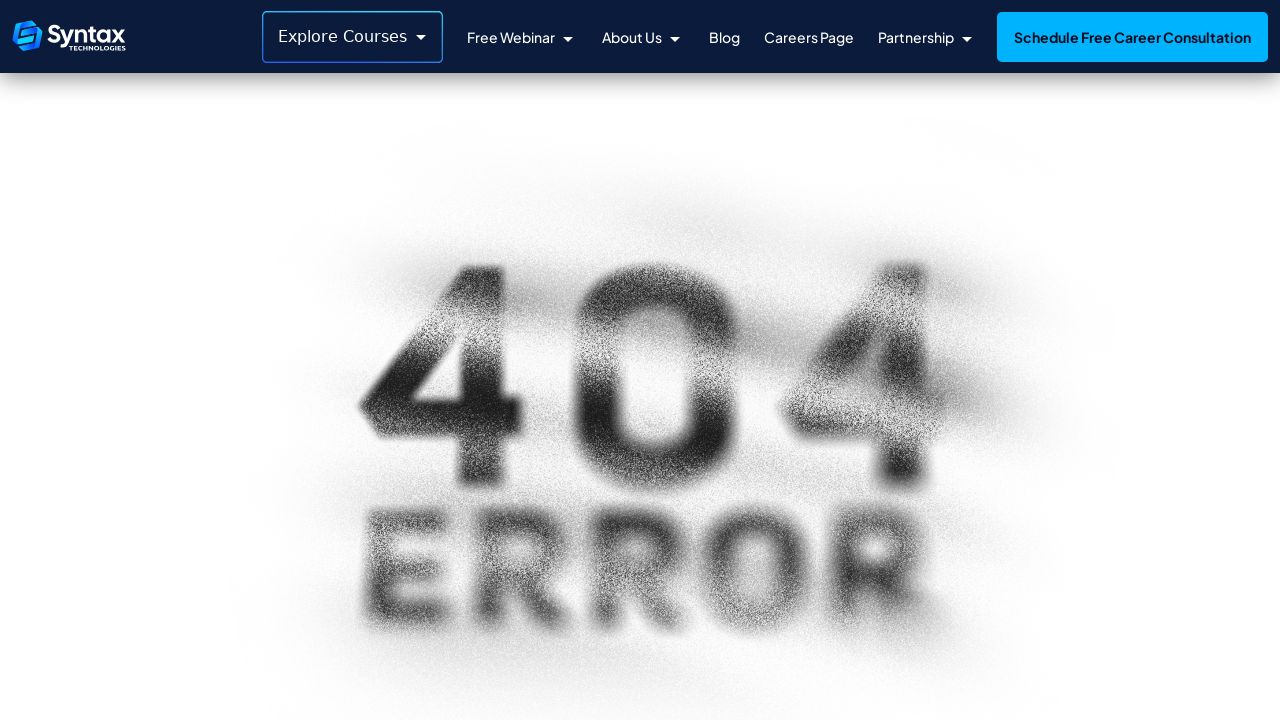

Navigated to checkbox demo page
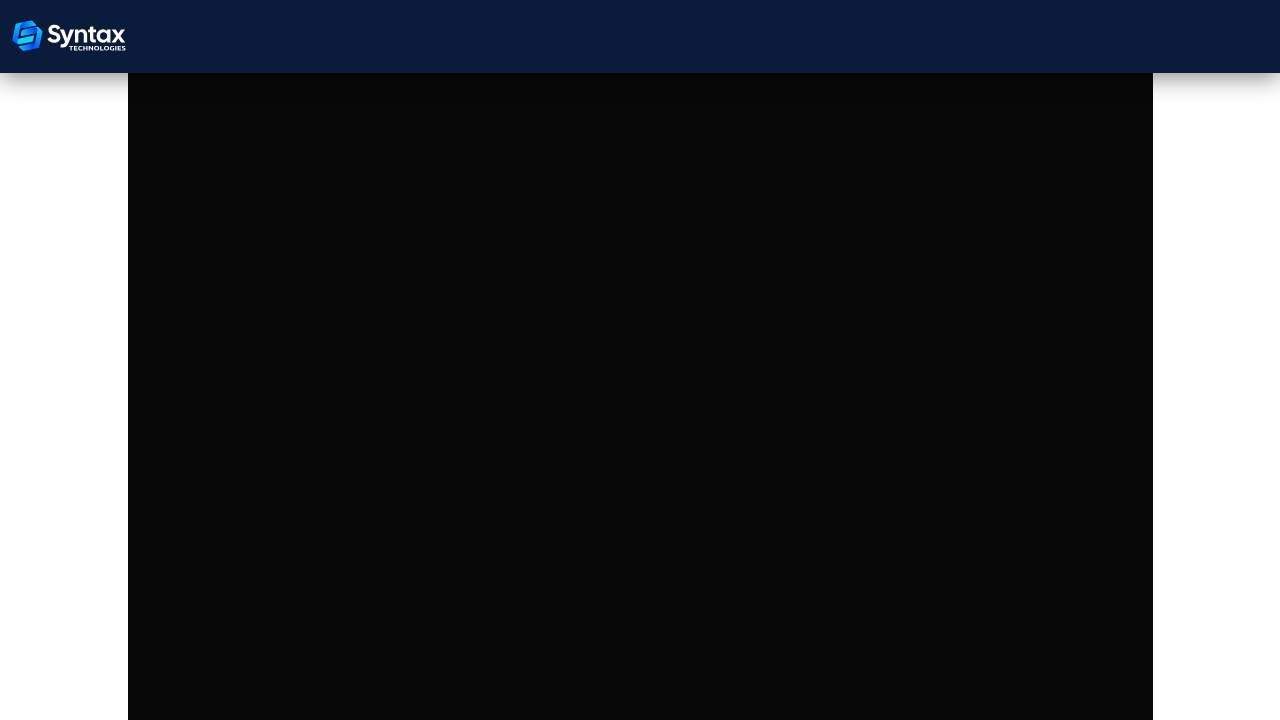

Found all checkboxes with class 'cb1-element'
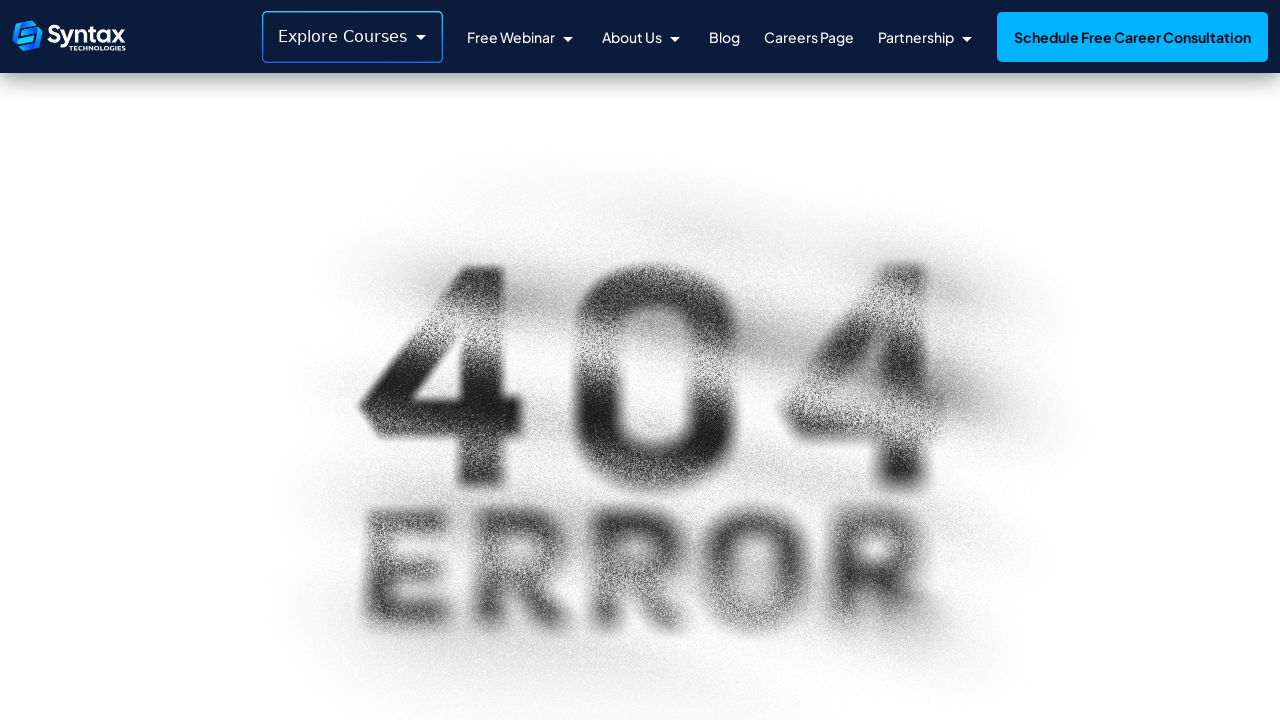

Total checkboxes found: 0
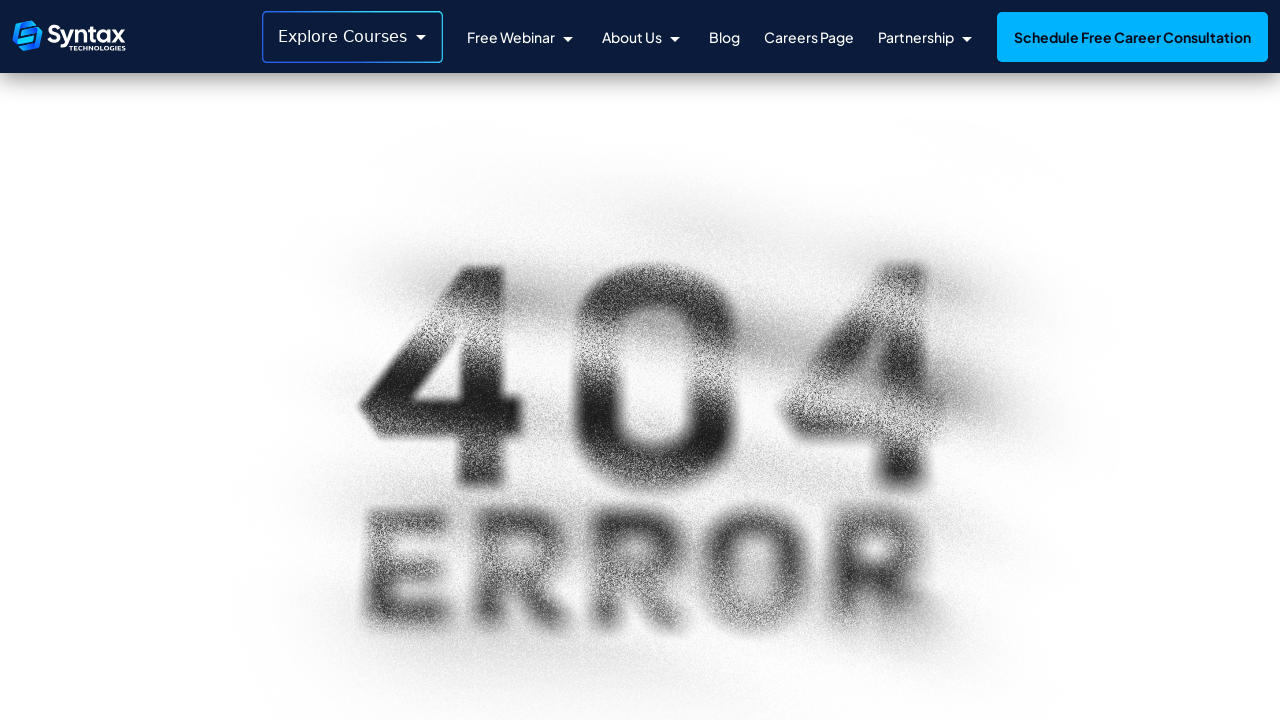

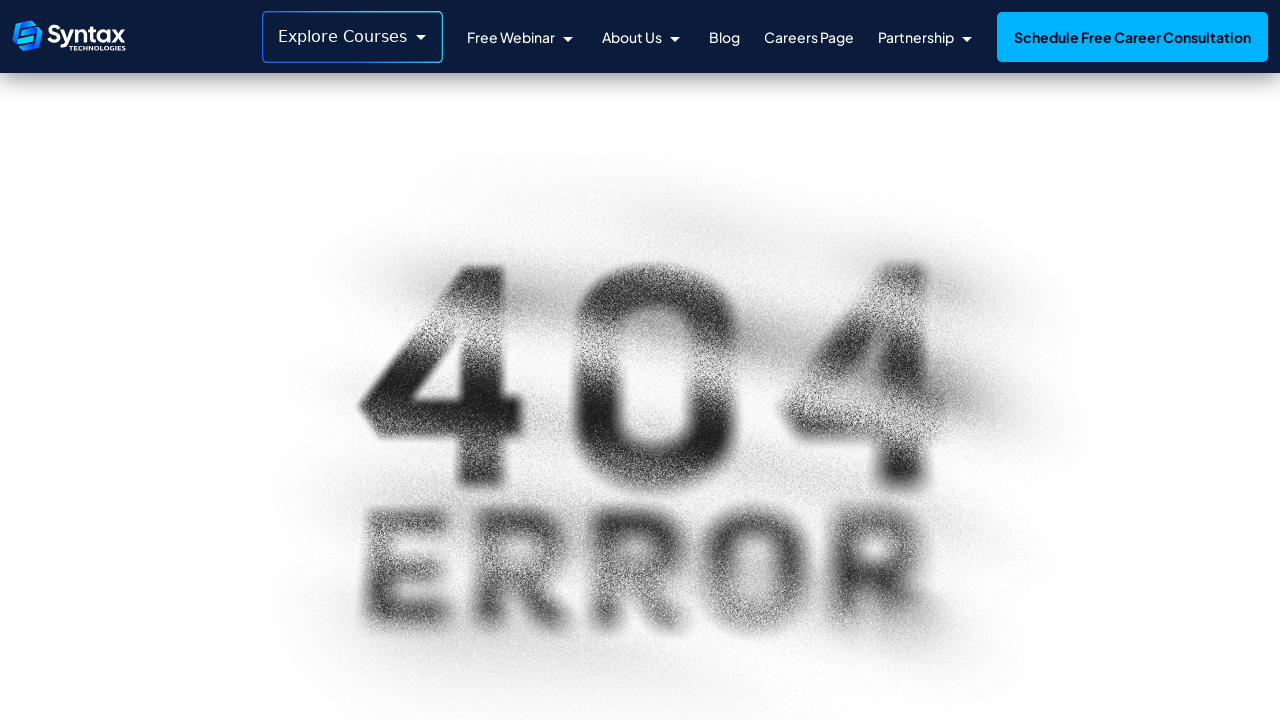